Navigates to a demo e-commerce site, searches through product listings, and clicks on a specific product ("Nexus 6") if found

Starting URL: https://www.demoblaze.com/

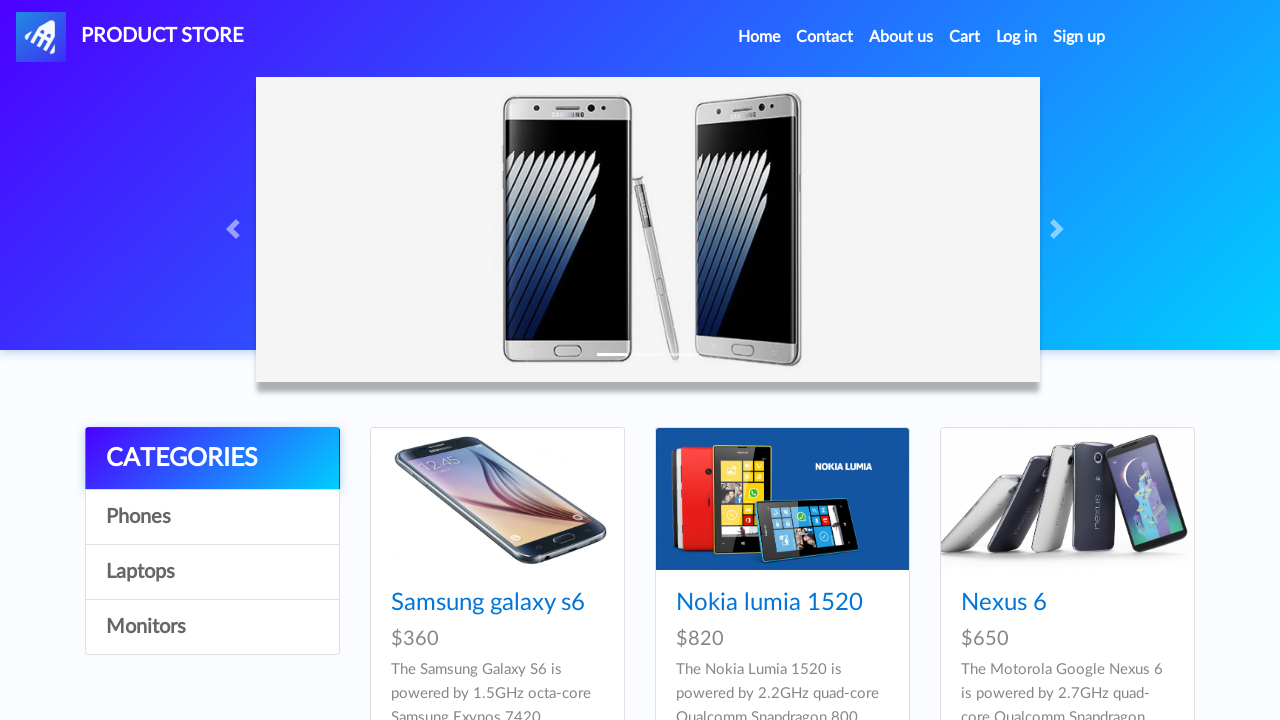

Waited for product cards to load
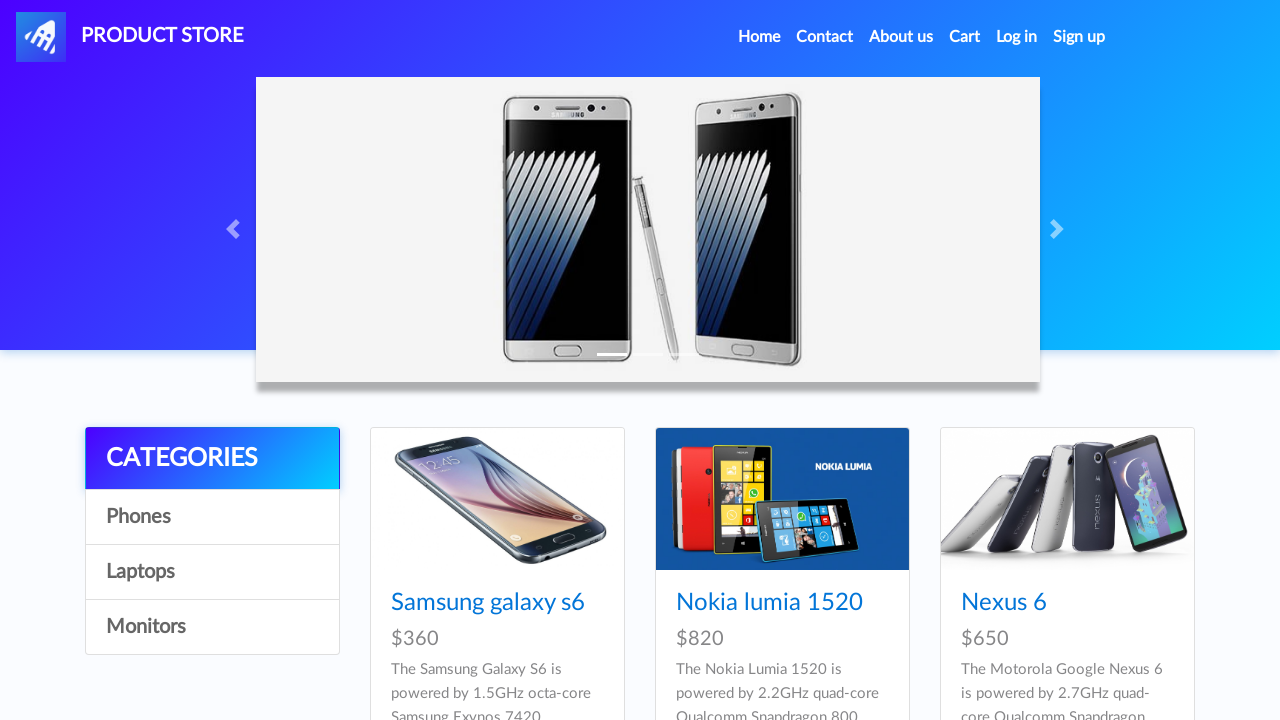

Retrieved all product title elements
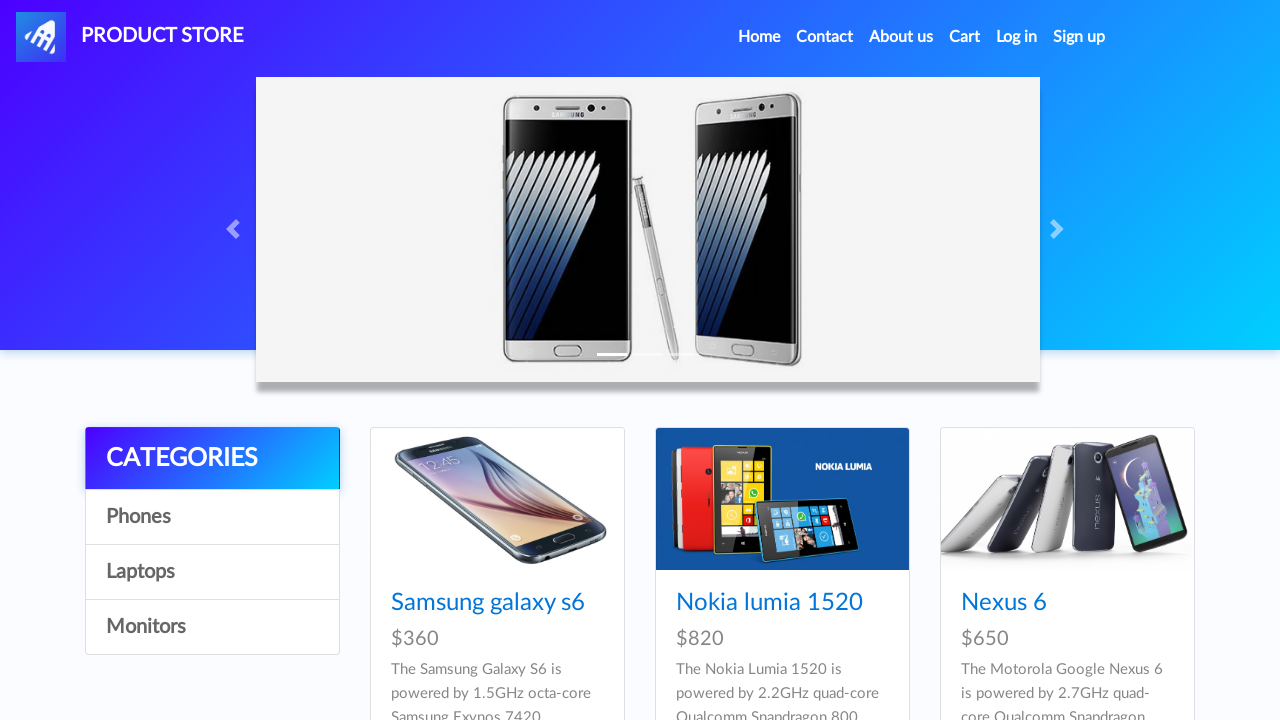

Found and clicked on product 'Nexus 6'
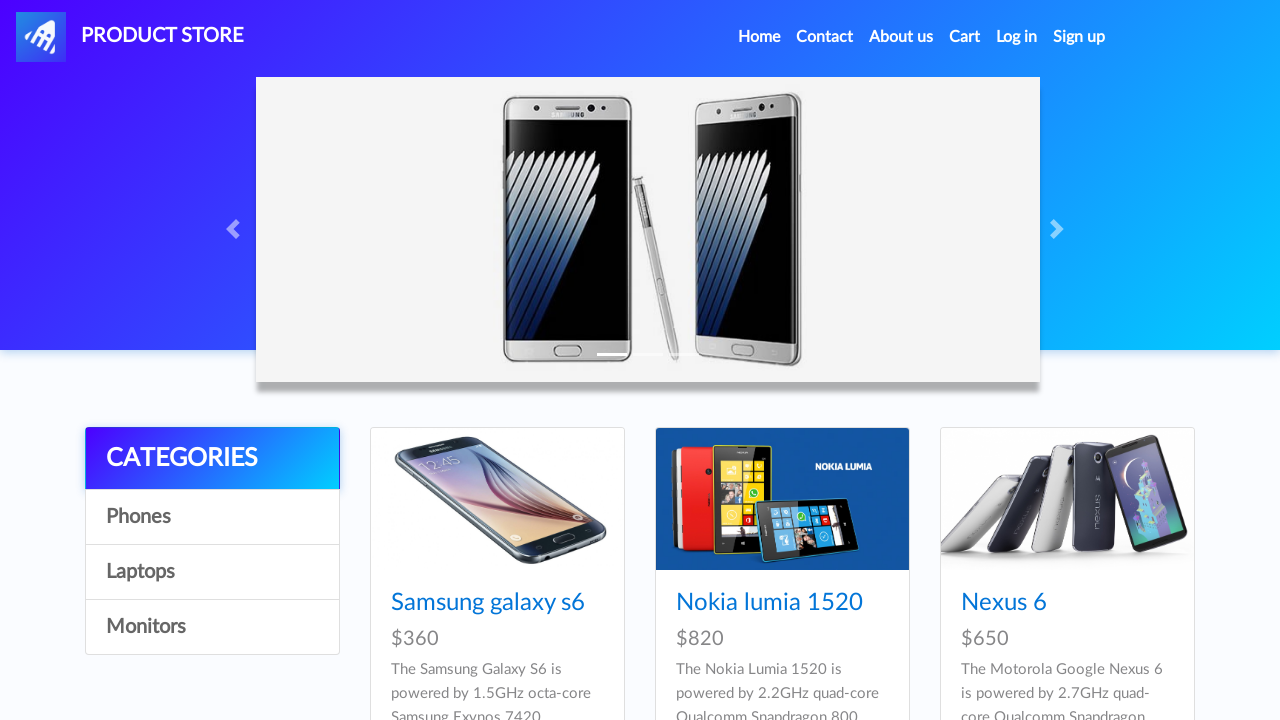

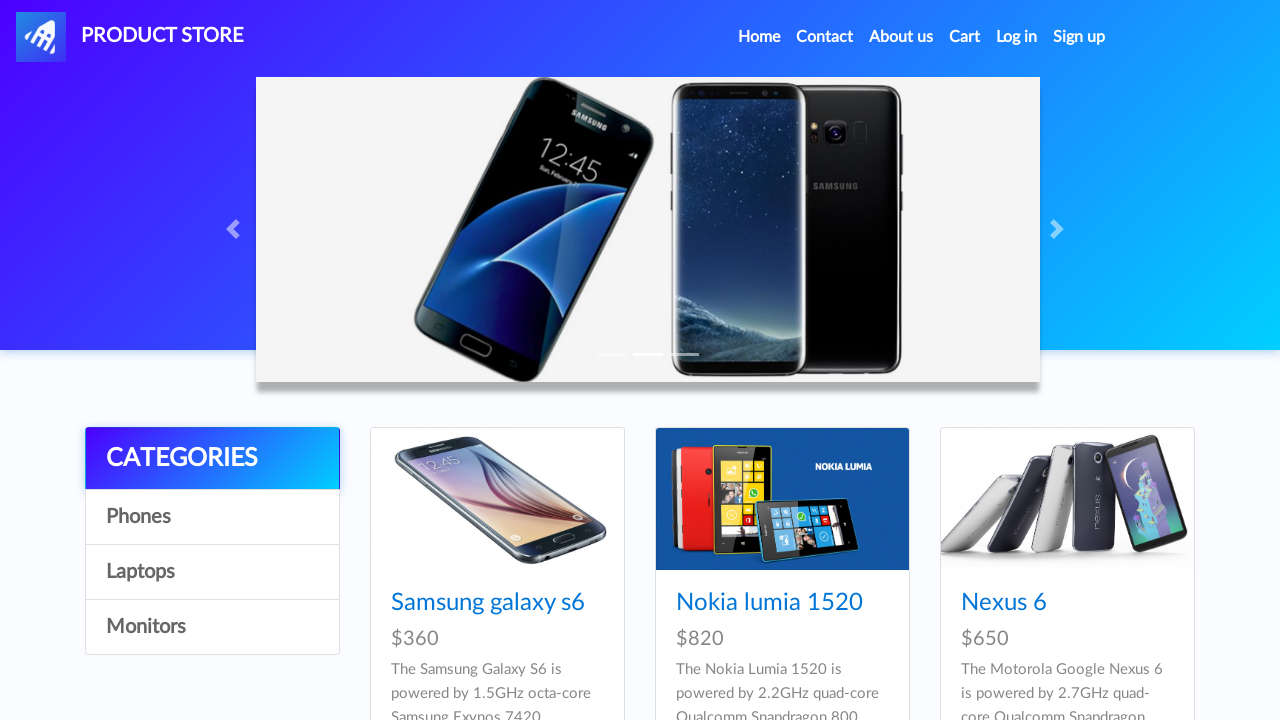